Tests copy-paste functionality on a text comparison website by entering text in the first textarea, selecting all, copying, and pasting into the second textarea using keyboard shortcuts.

Starting URL: https://text-compare.com/

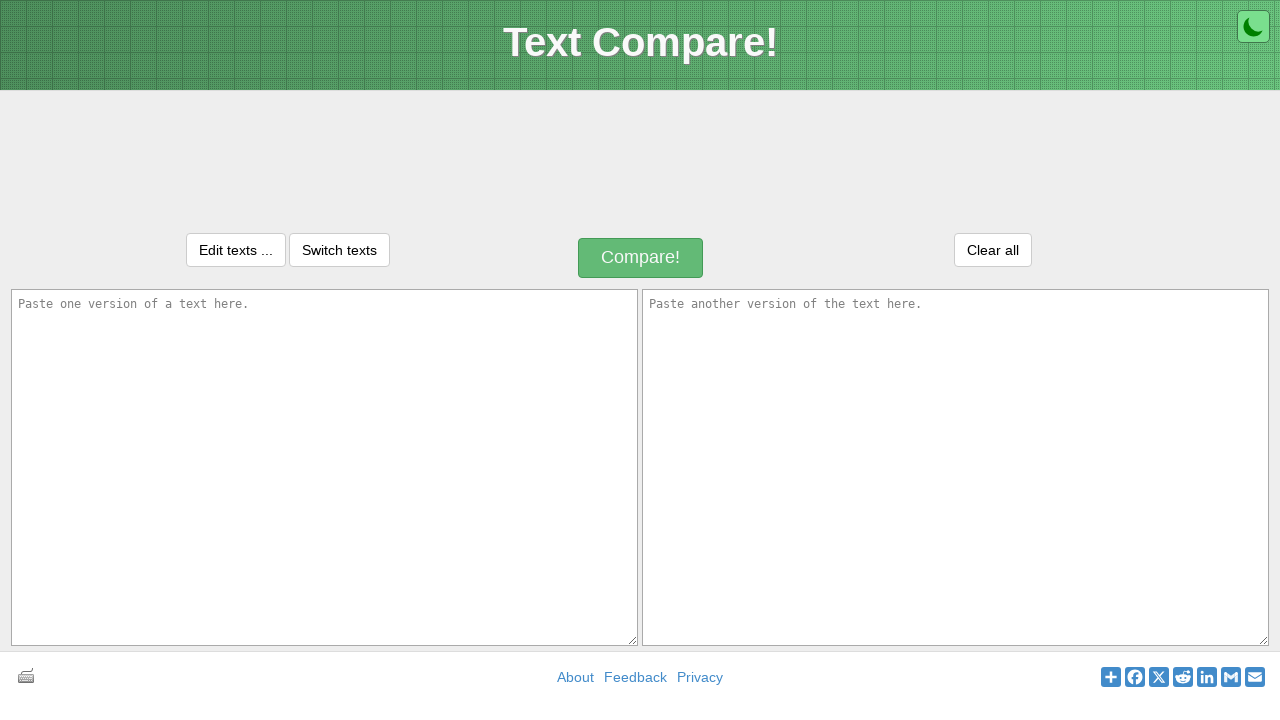

Scrolled down the page
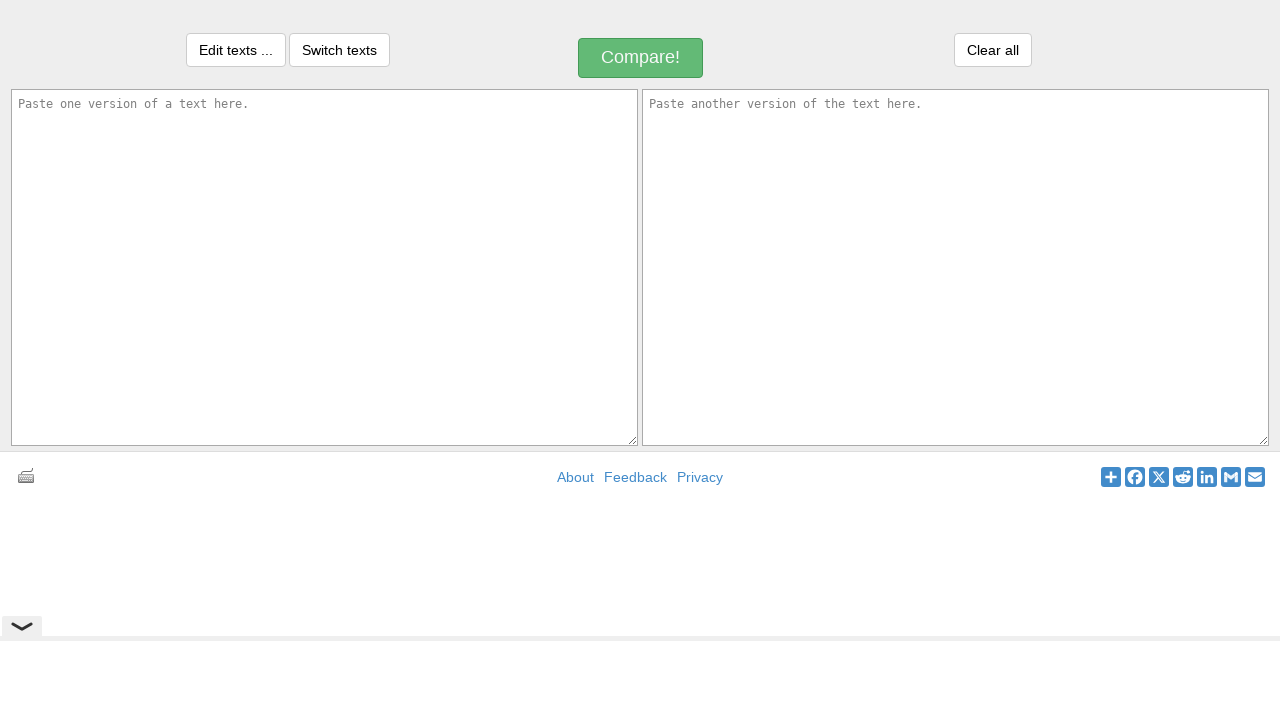

Entered 'Kunal Waghamare' in first textarea on #inputText1
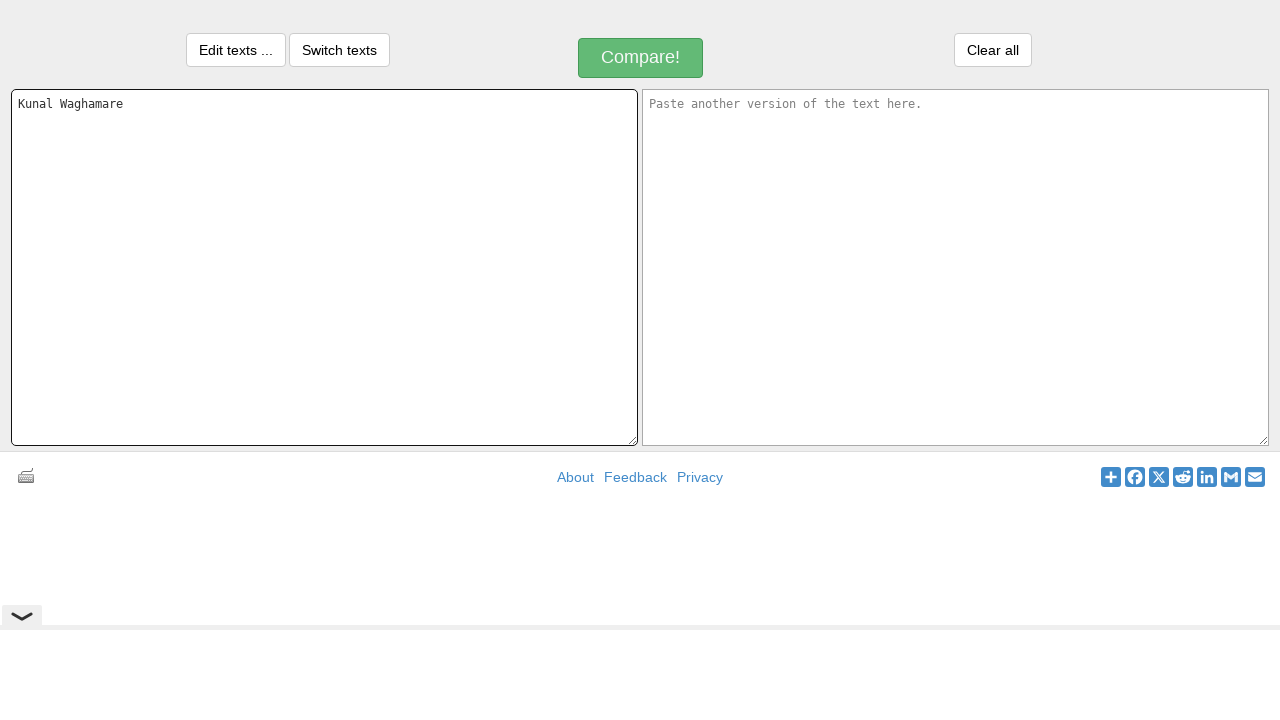

Clicked on first textarea to focus it at (324, 267) on #inputText1
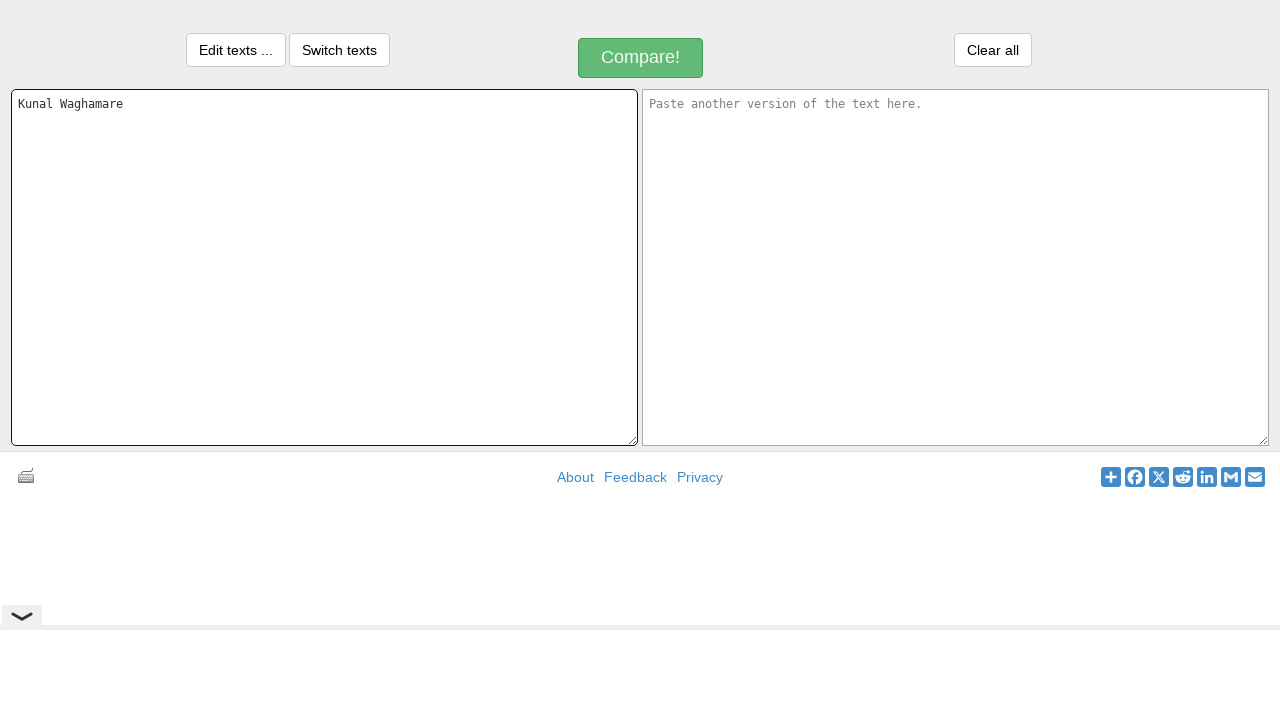

Selected all text in first textarea using Ctrl+A
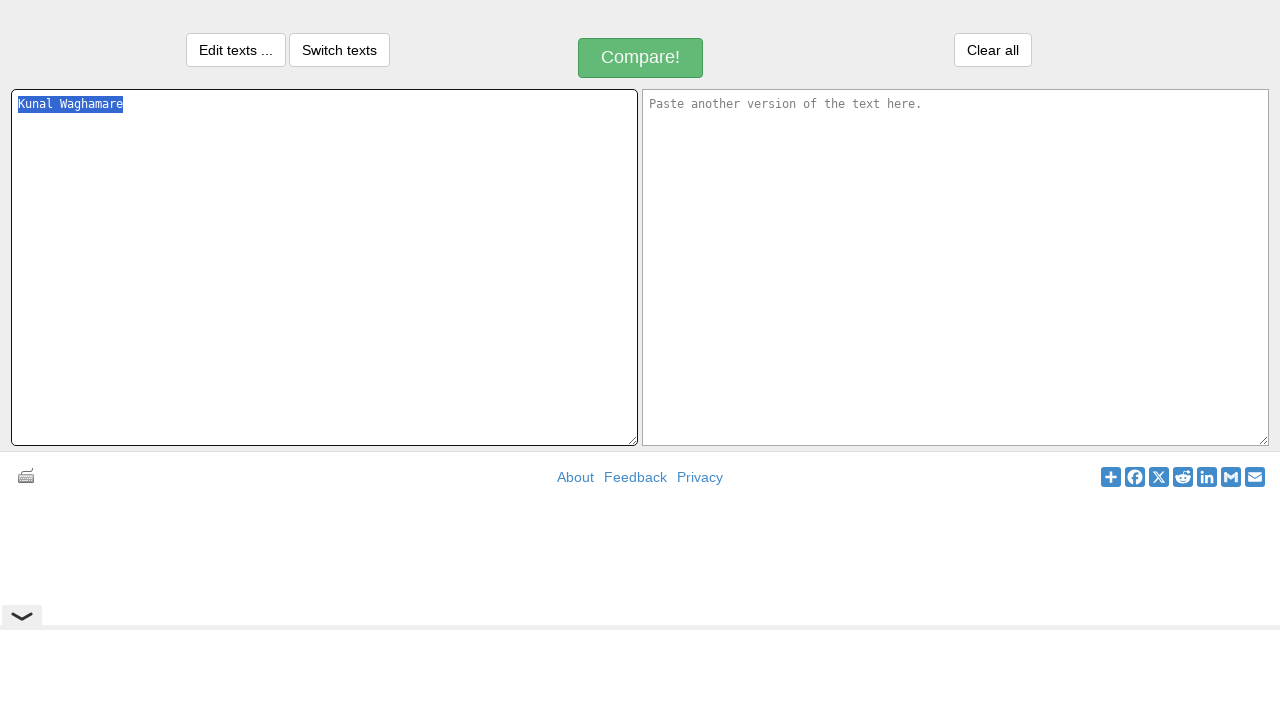

Copied selected text using Ctrl+C
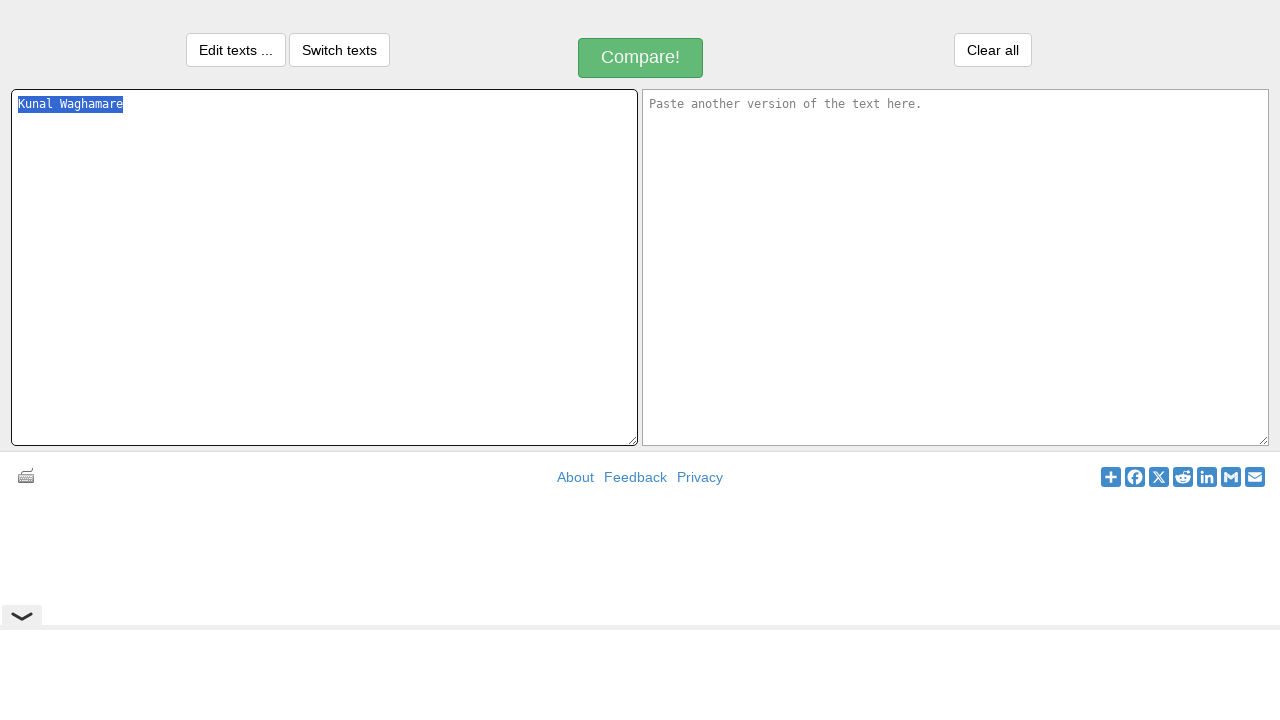

Clicked on second textarea to focus it at (956, 267) on #inputText2
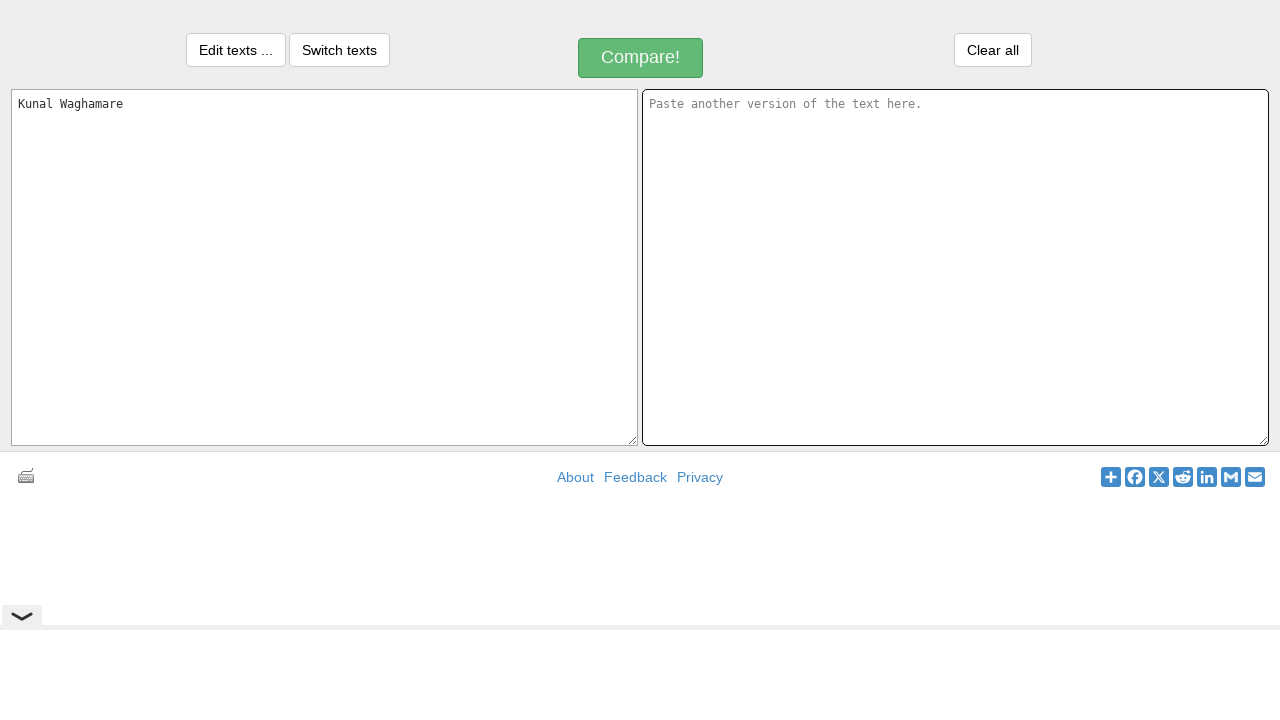

Pasted text into second textarea using Ctrl+V
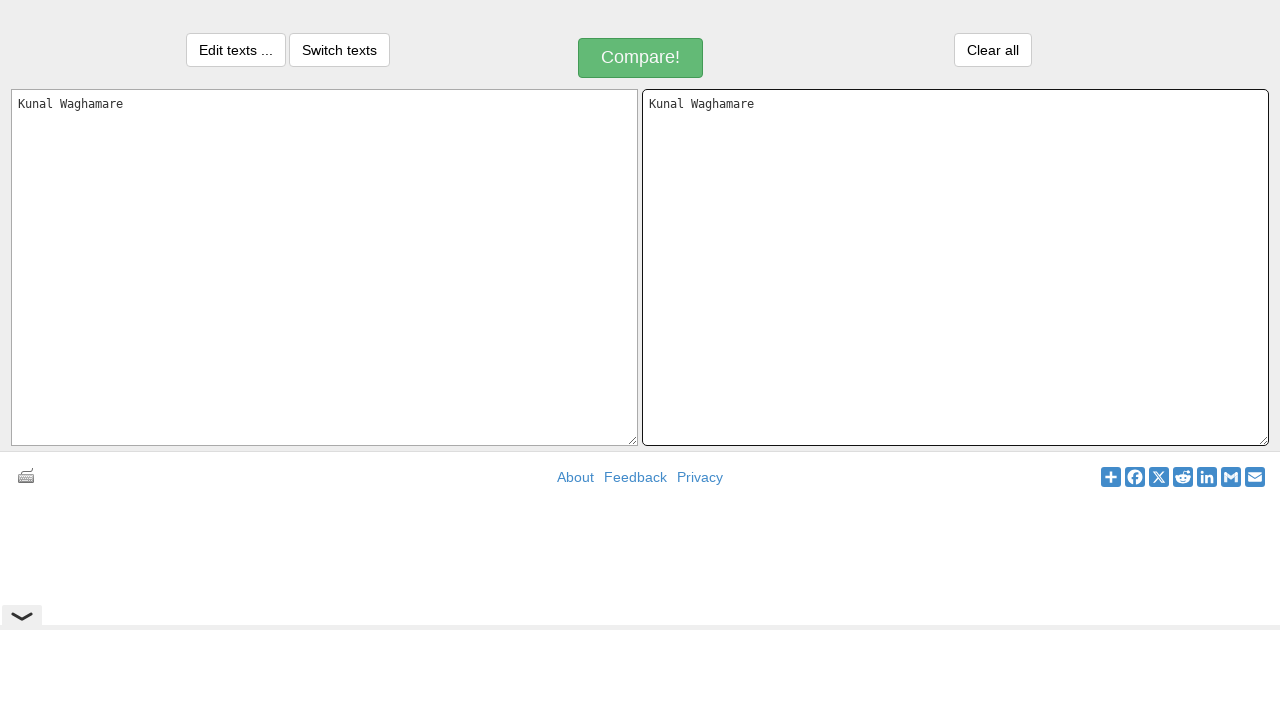

Waited 1 second to verify paste operation completed
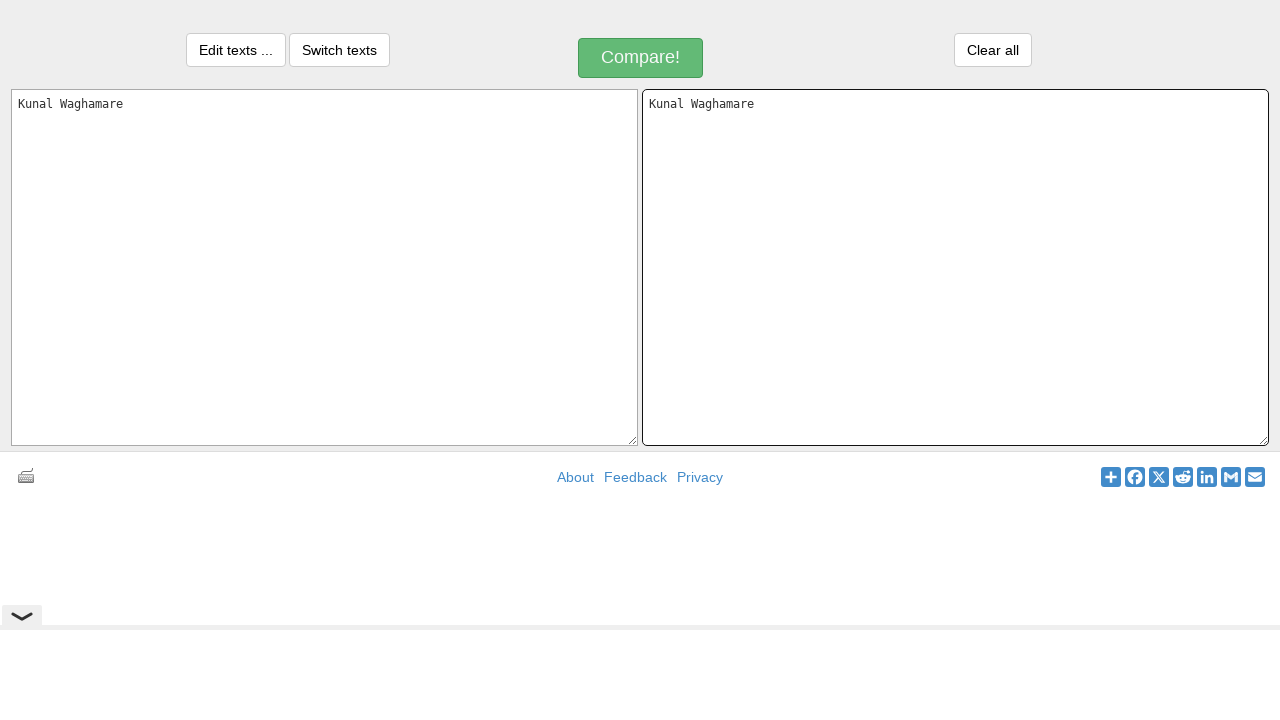

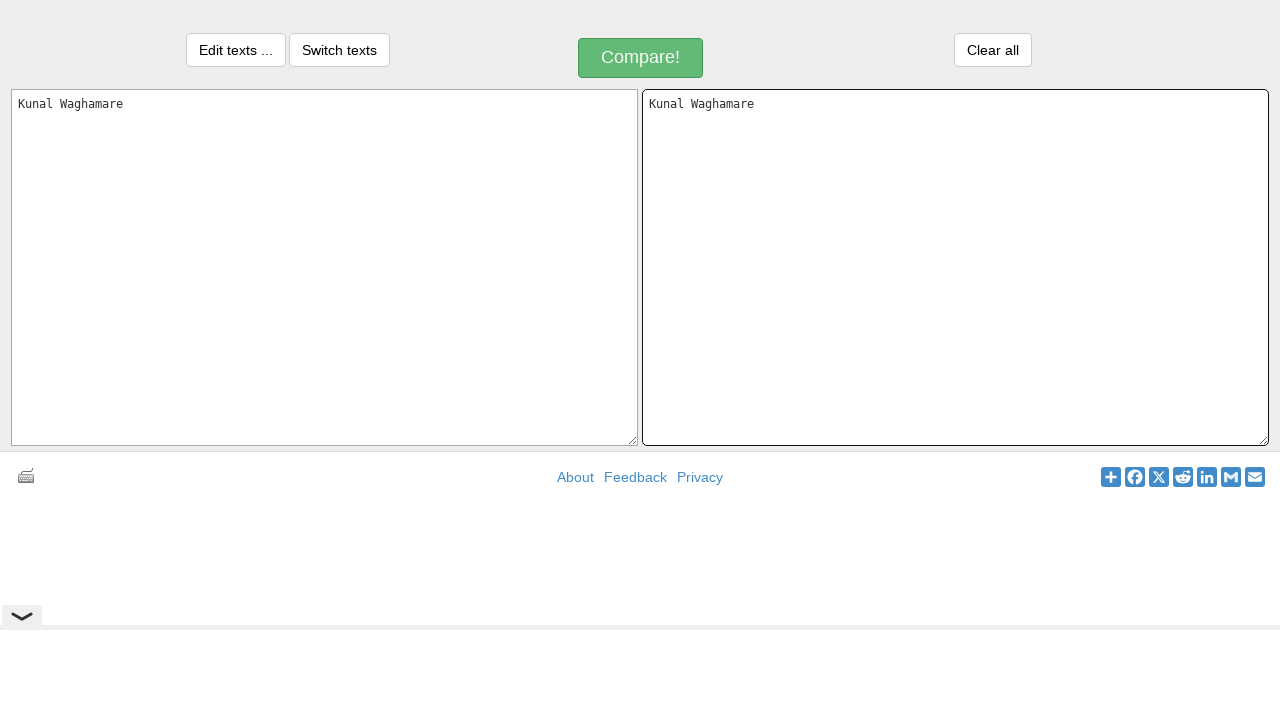